Tests confirm JavaScript alert by clicking the button, switching to the alert, and dismissing it with Cancel

Starting URL: https://v1.training-support.net/selenium/javascript-alerts

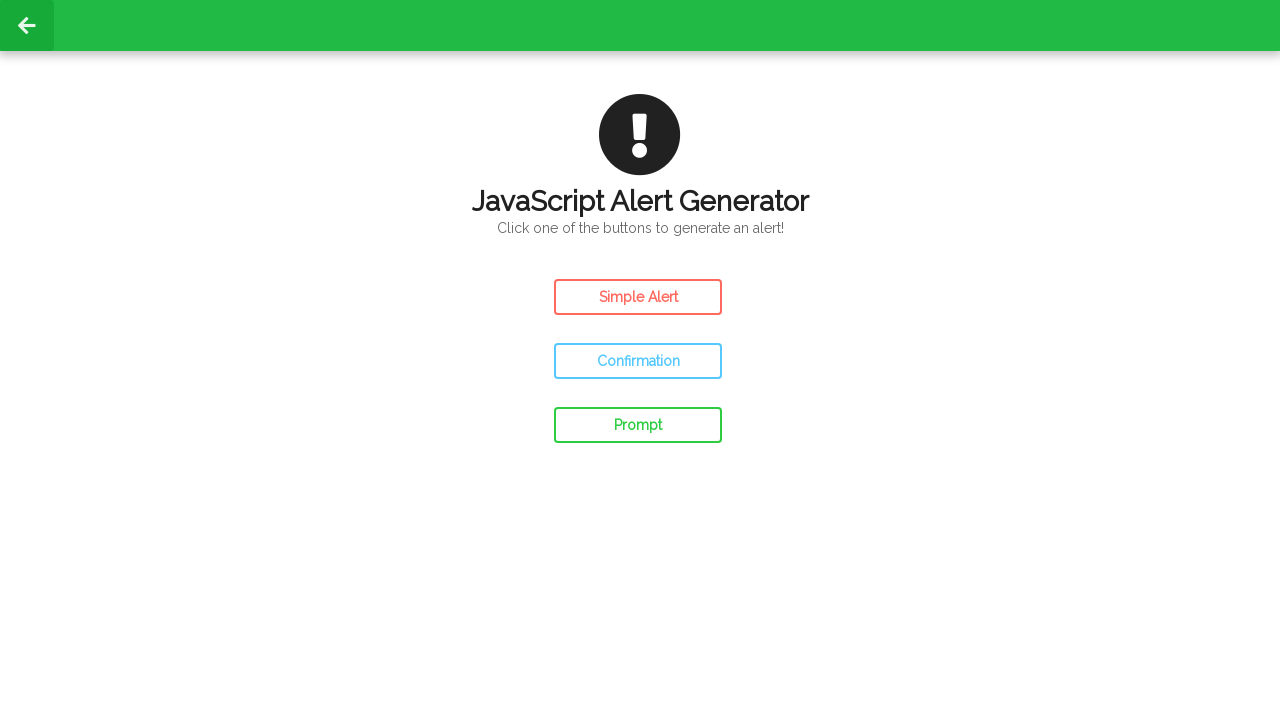

Set up dialog handler to dismiss alerts with Cancel
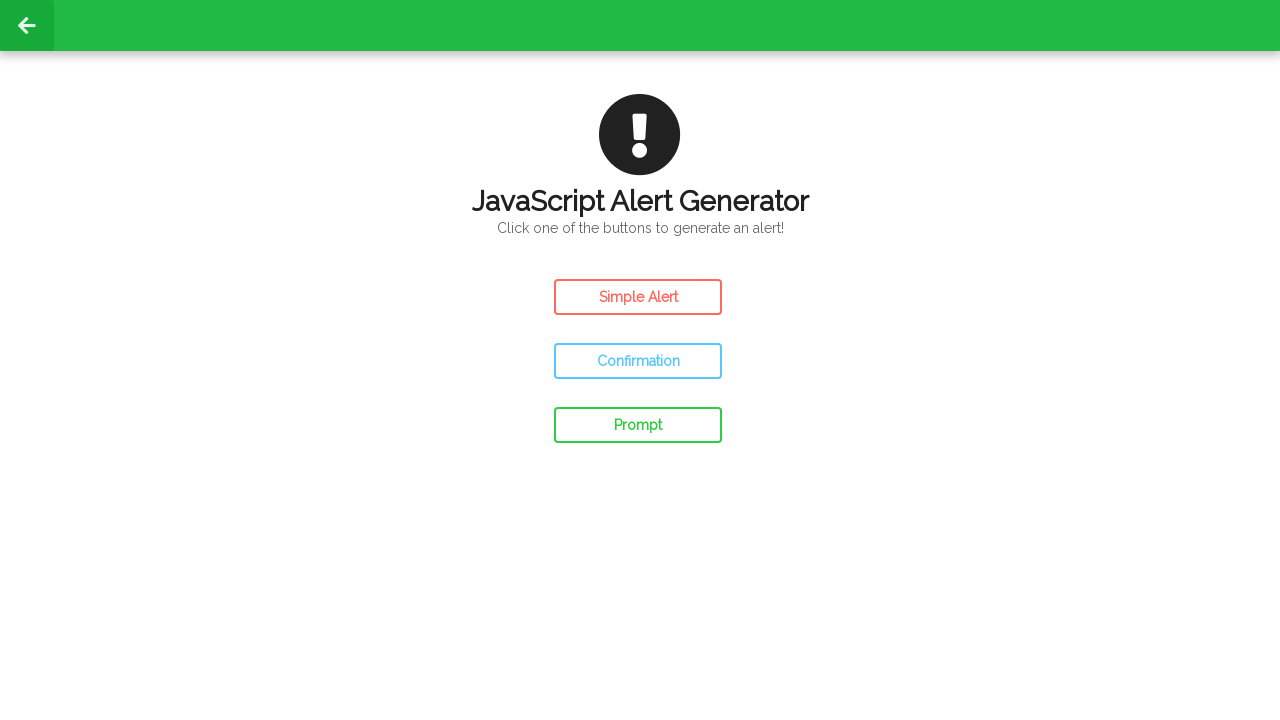

Clicked the Confirm Alert button at (638, 361) on #confirm
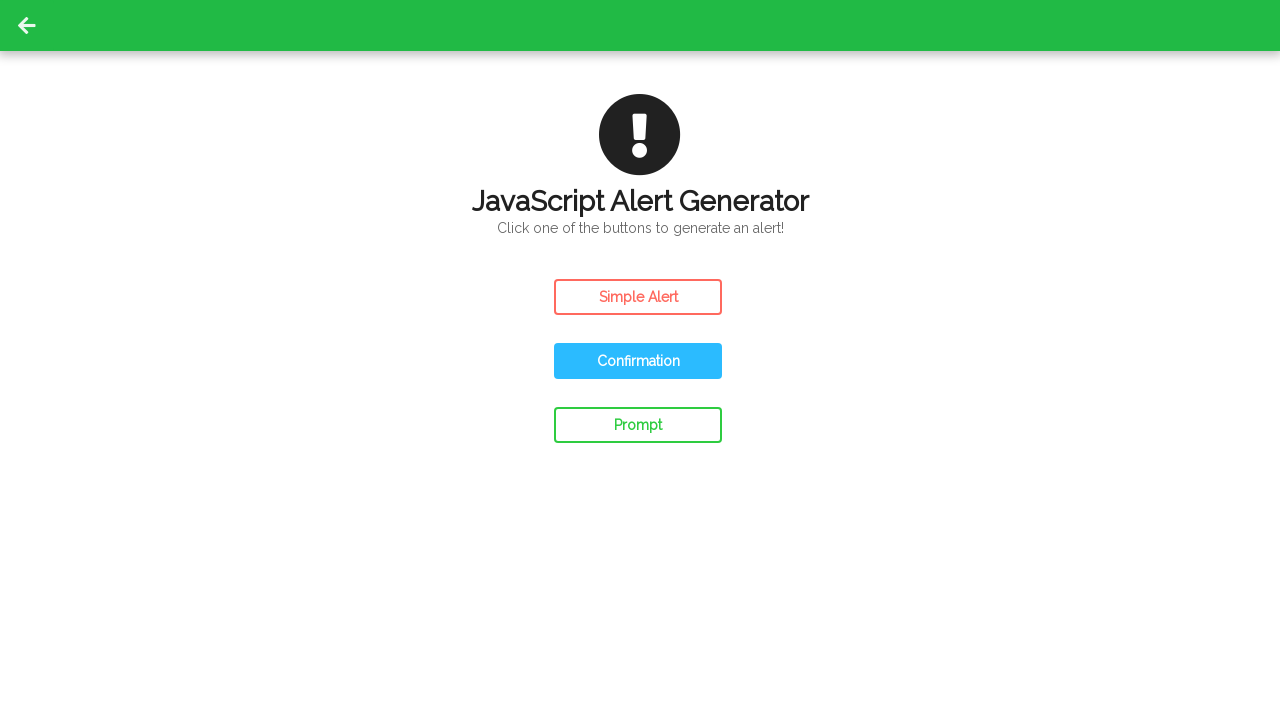

Waited for alert to be processed
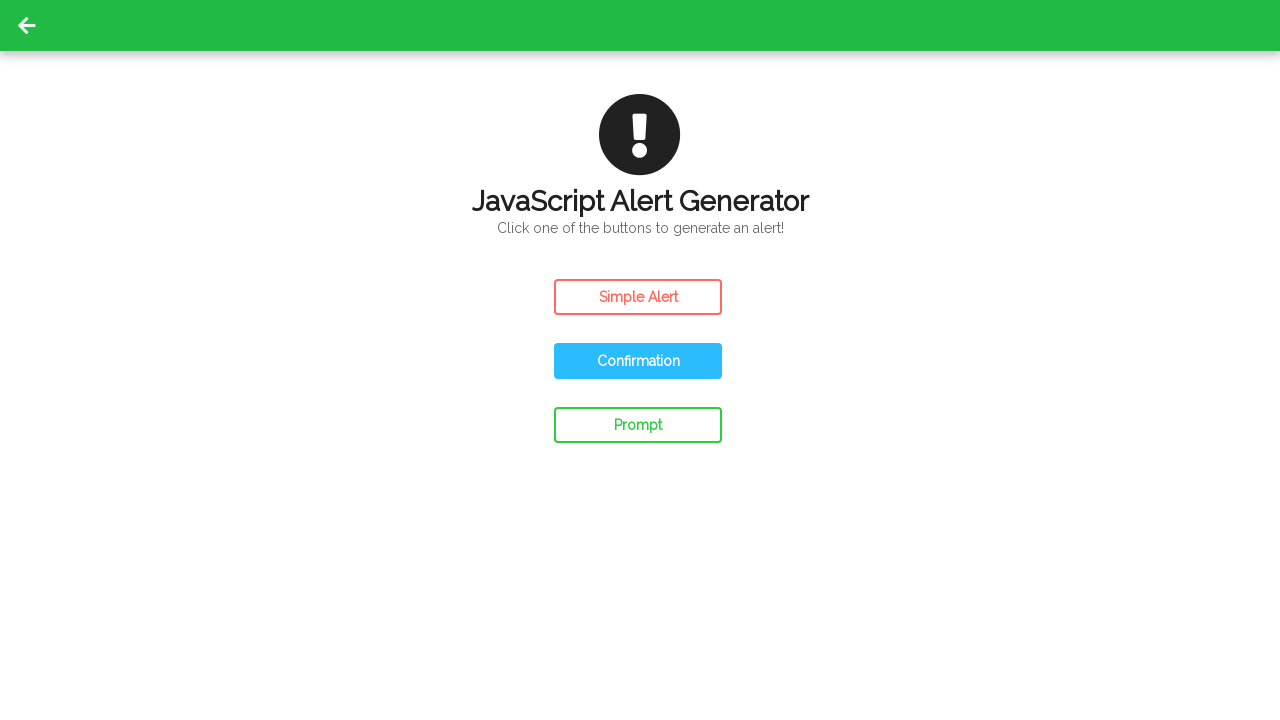

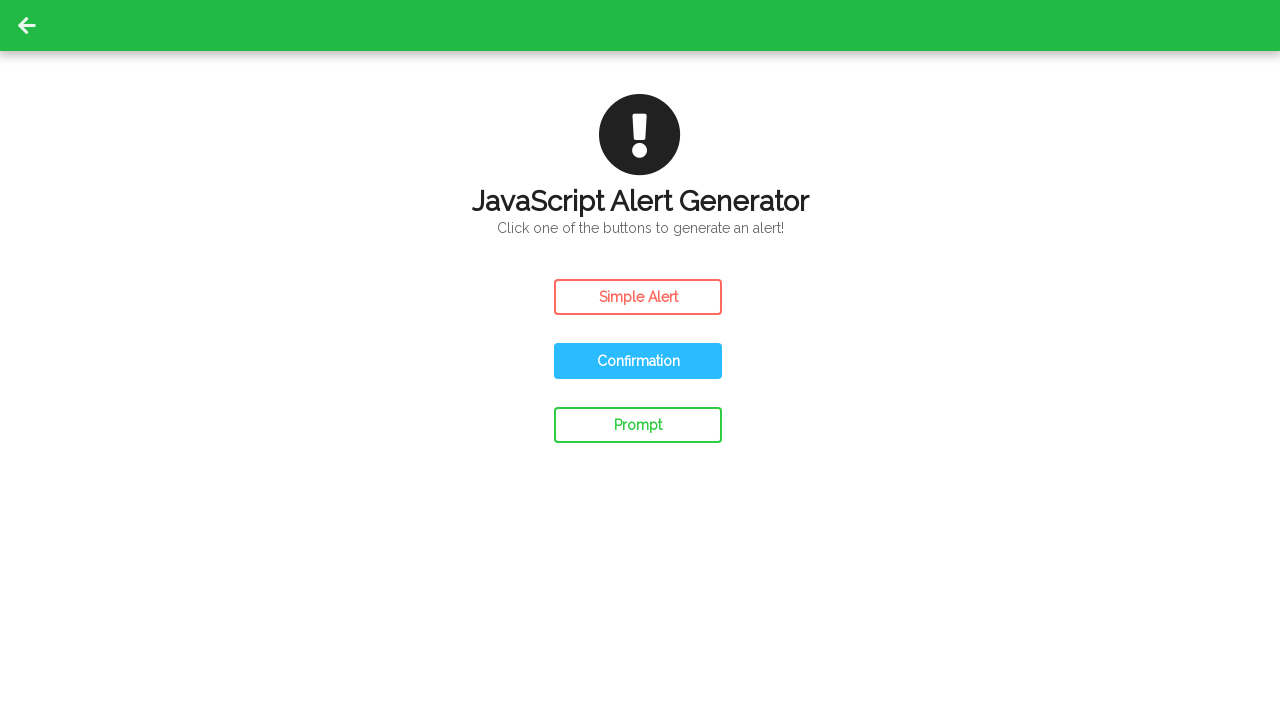